Navigates to a math quiz page and verifies that the "robotsRule" radio button is not checked by default

Starting URL: http://suninjuly.github.io/math.html

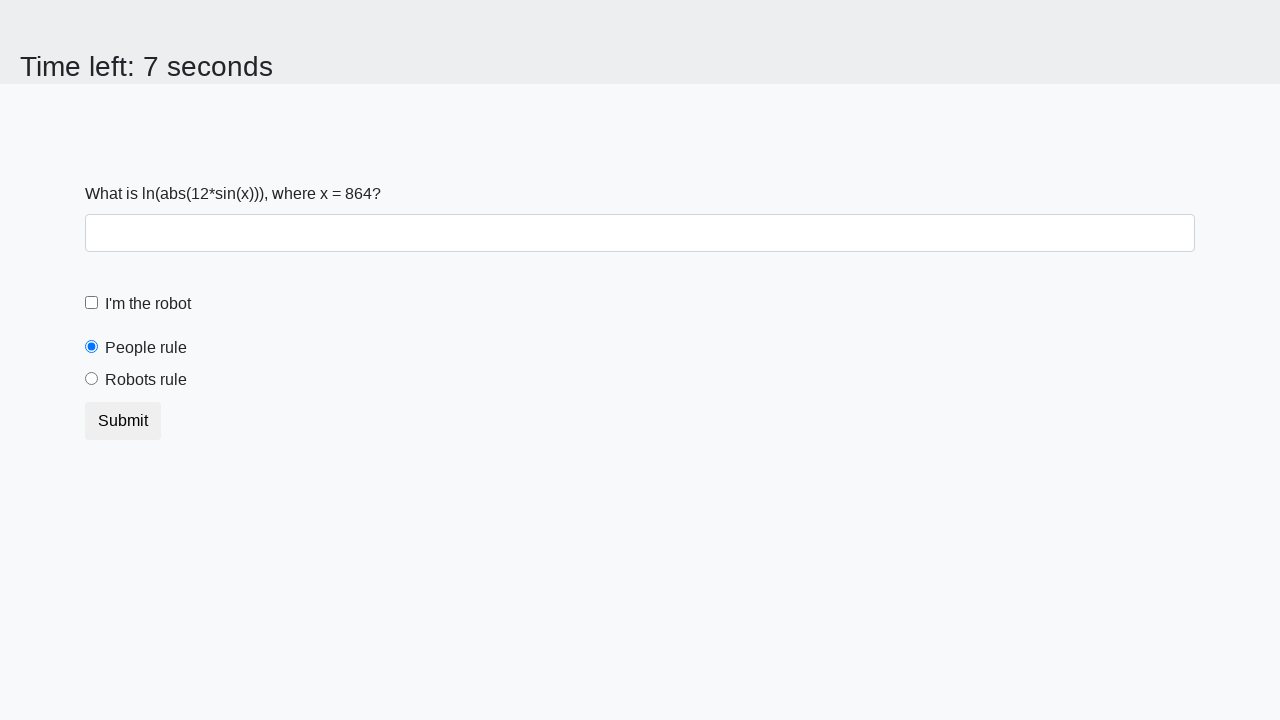

Located the robotsRule radio button
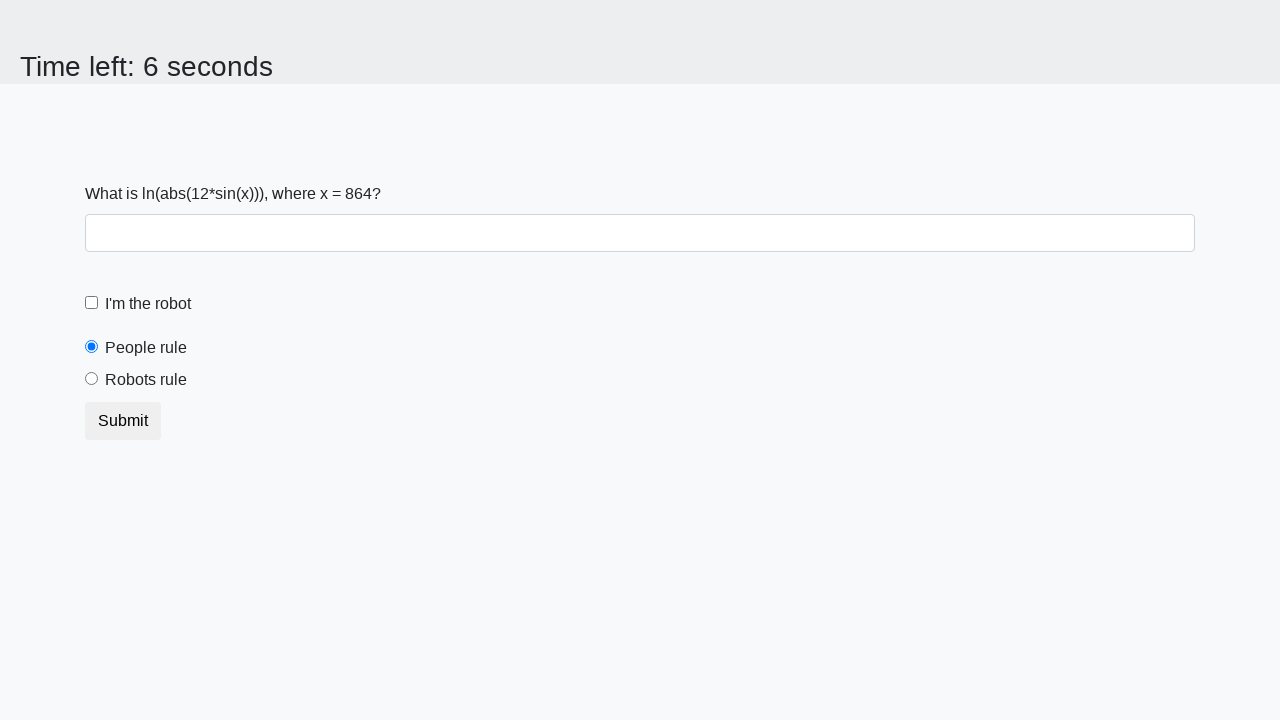

Waited for robotsRule radio button to be visible
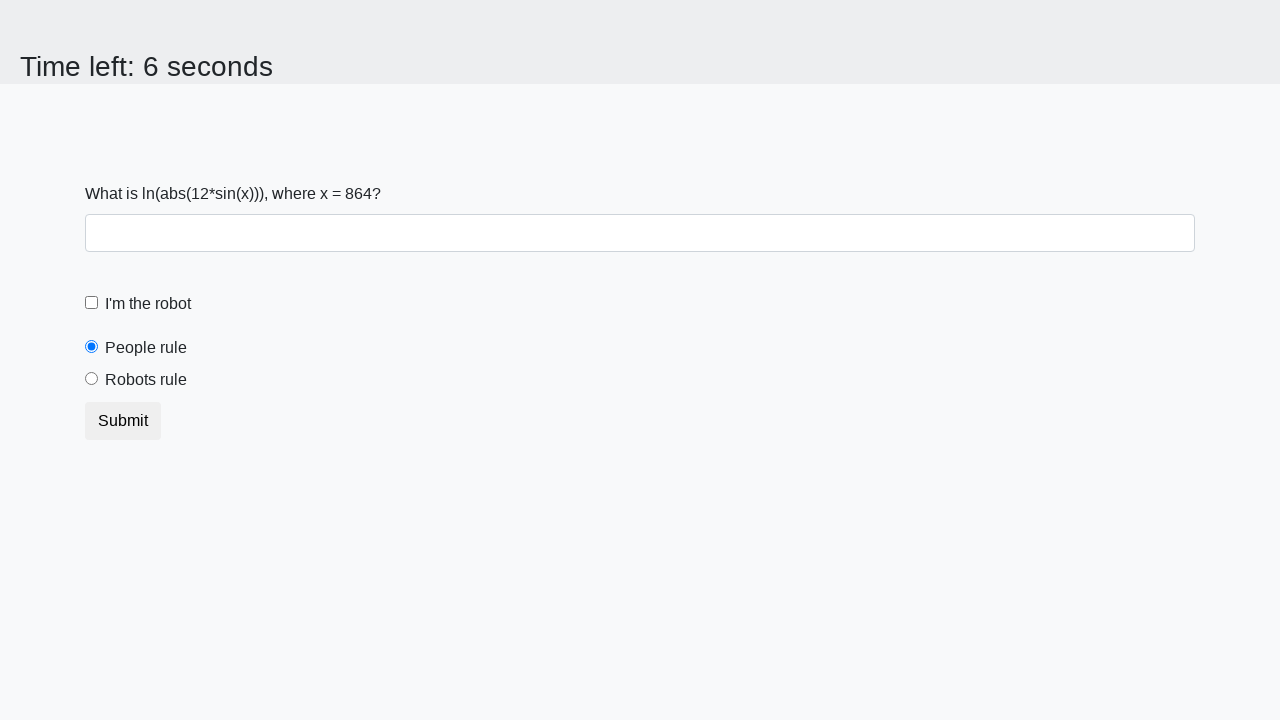

Retrieved checked attribute from robotsRule radio button
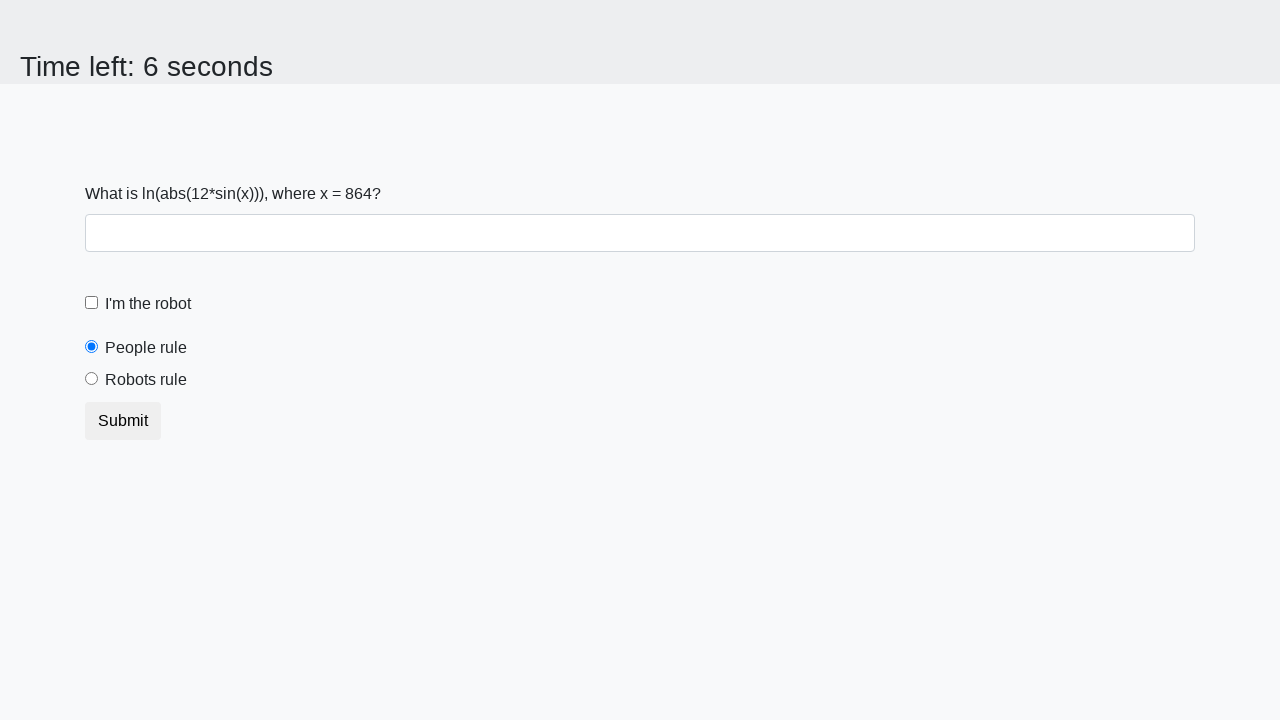

Verified that robotsRule radio button is not checked by default
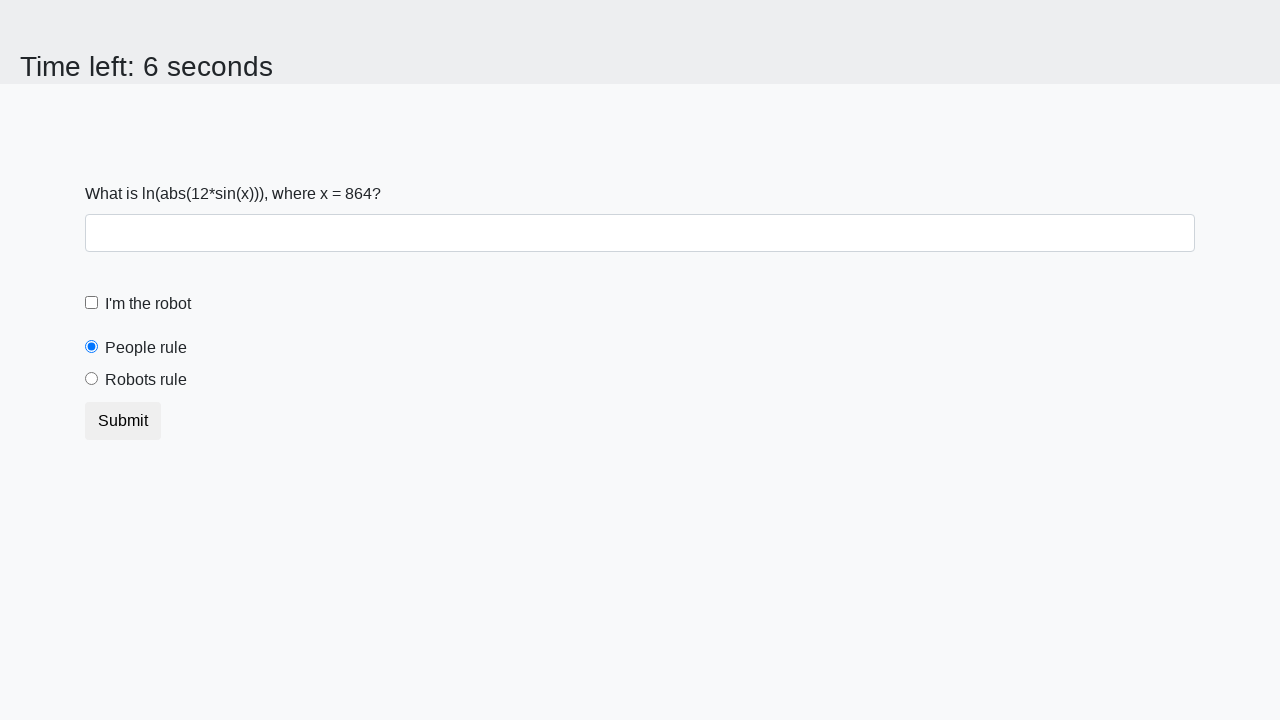

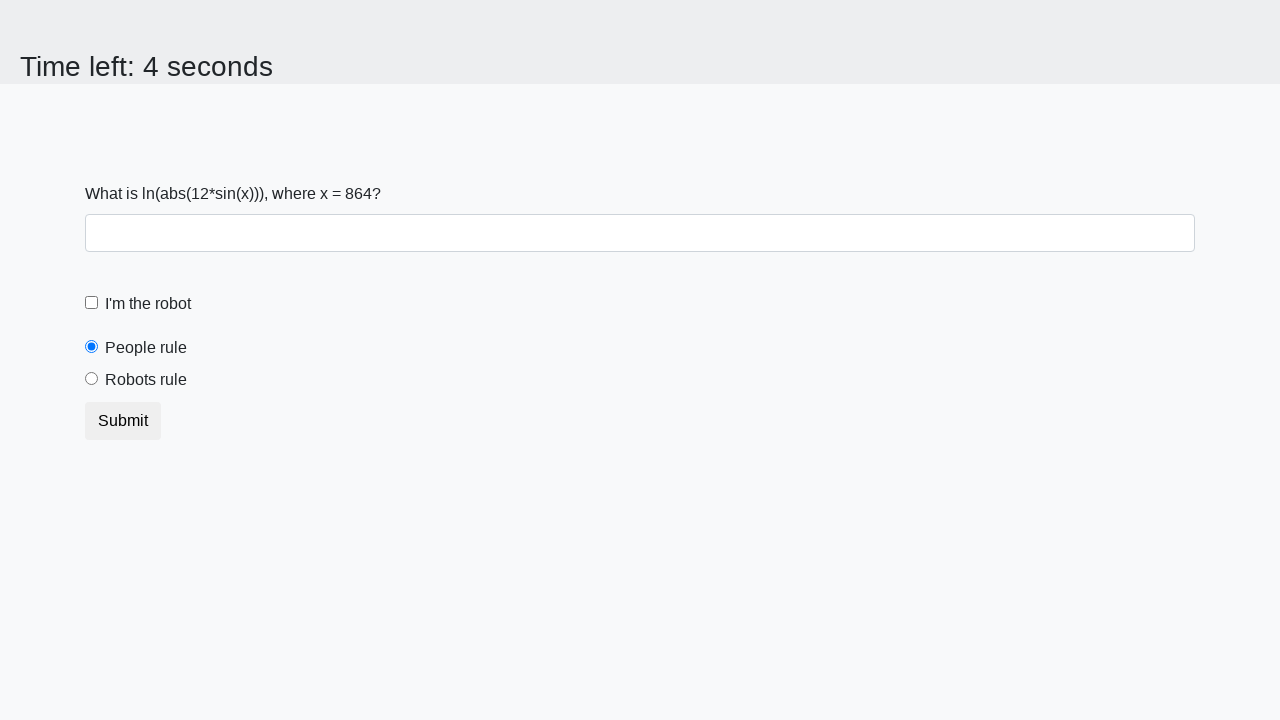